Tests right-click context menu functionality by performing a context click on a designated area, verifying the alert message, then clicking a link that opens in a new window and verifying the page content.

Starting URL: https://the-internet.herokuapp.com/context_menu

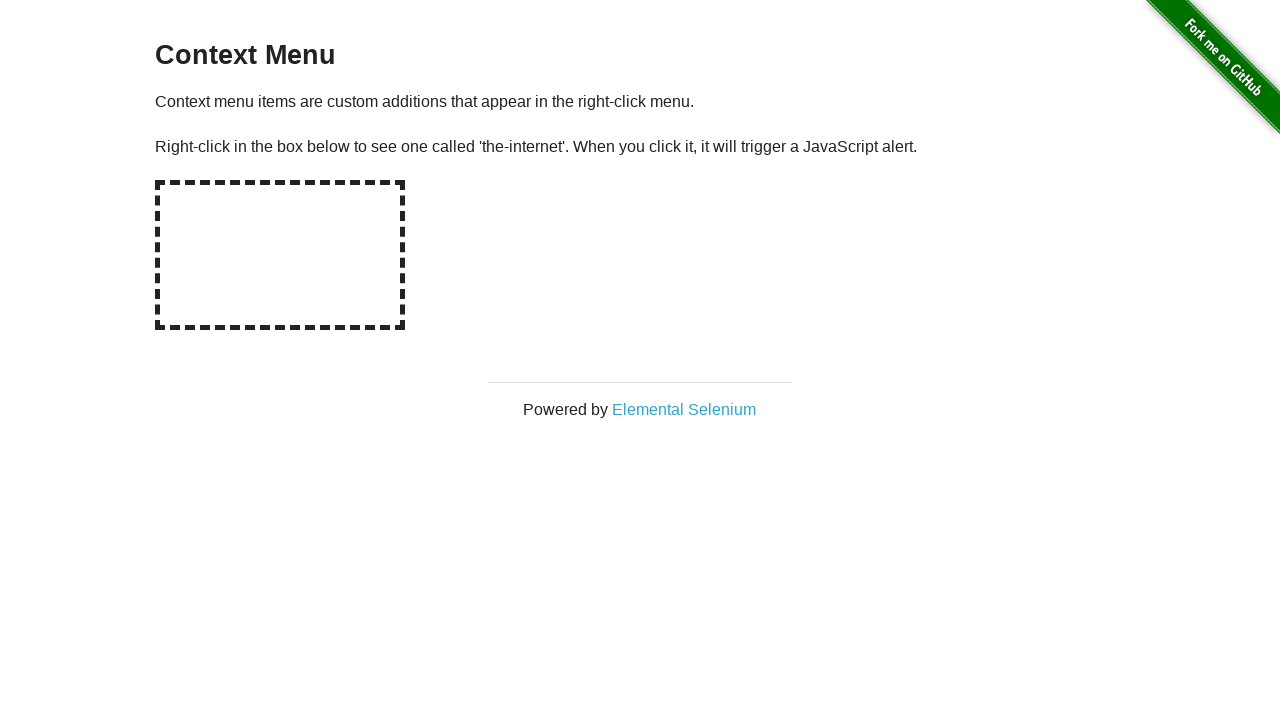

Right-clicked on hot-spot area to trigger context menu at (280, 255) on #hot-spot
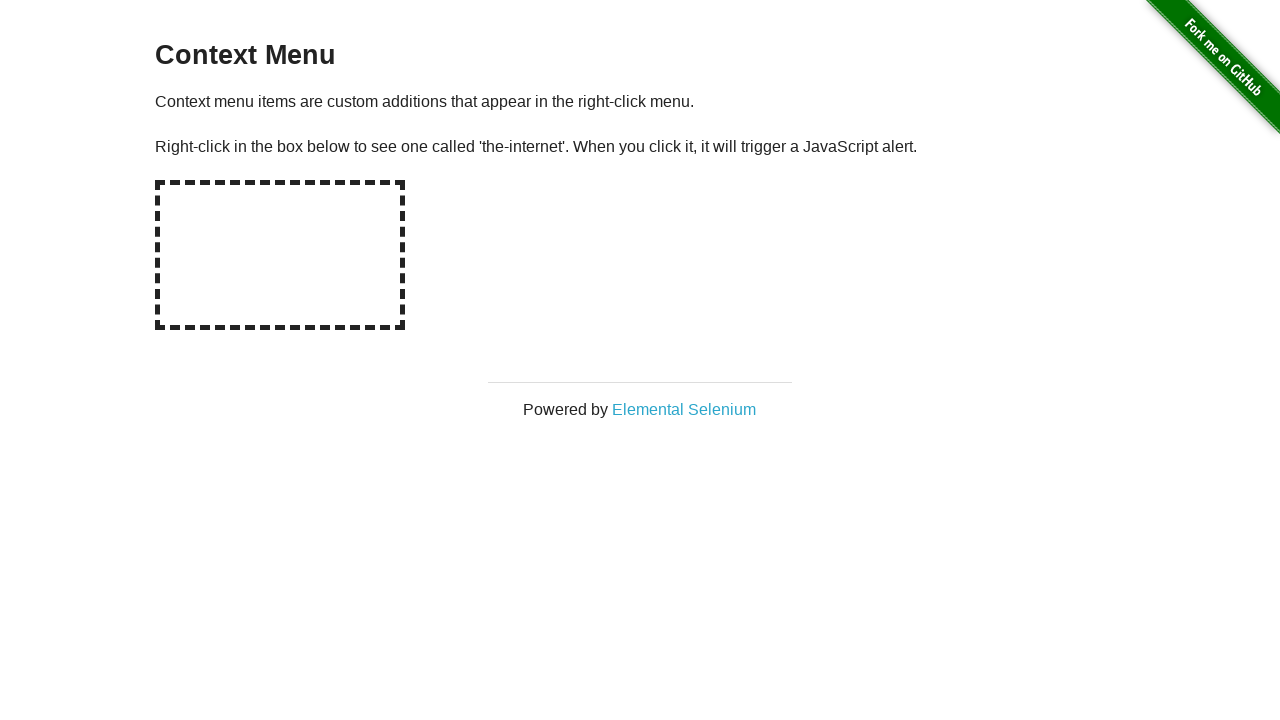

Registered dialog handler to capture and accept alert
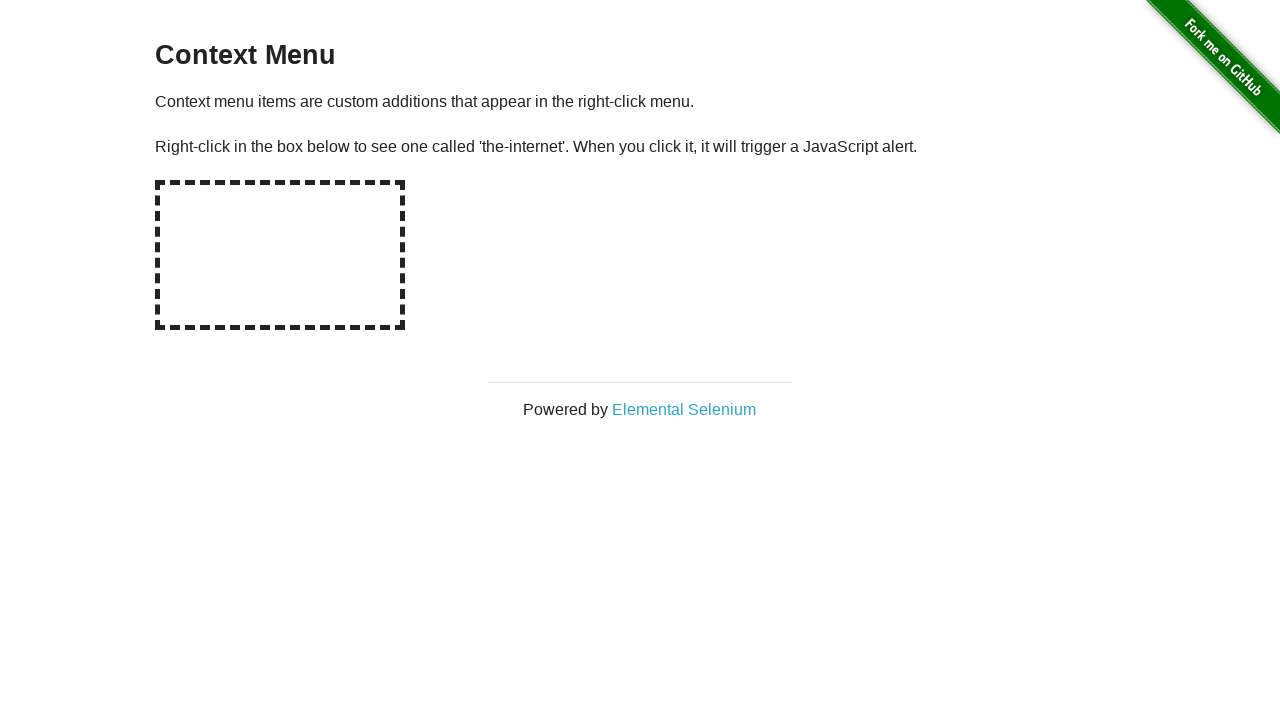

Right-clicked on hot-spot again to trigger dialog at (280, 255) on #hot-spot
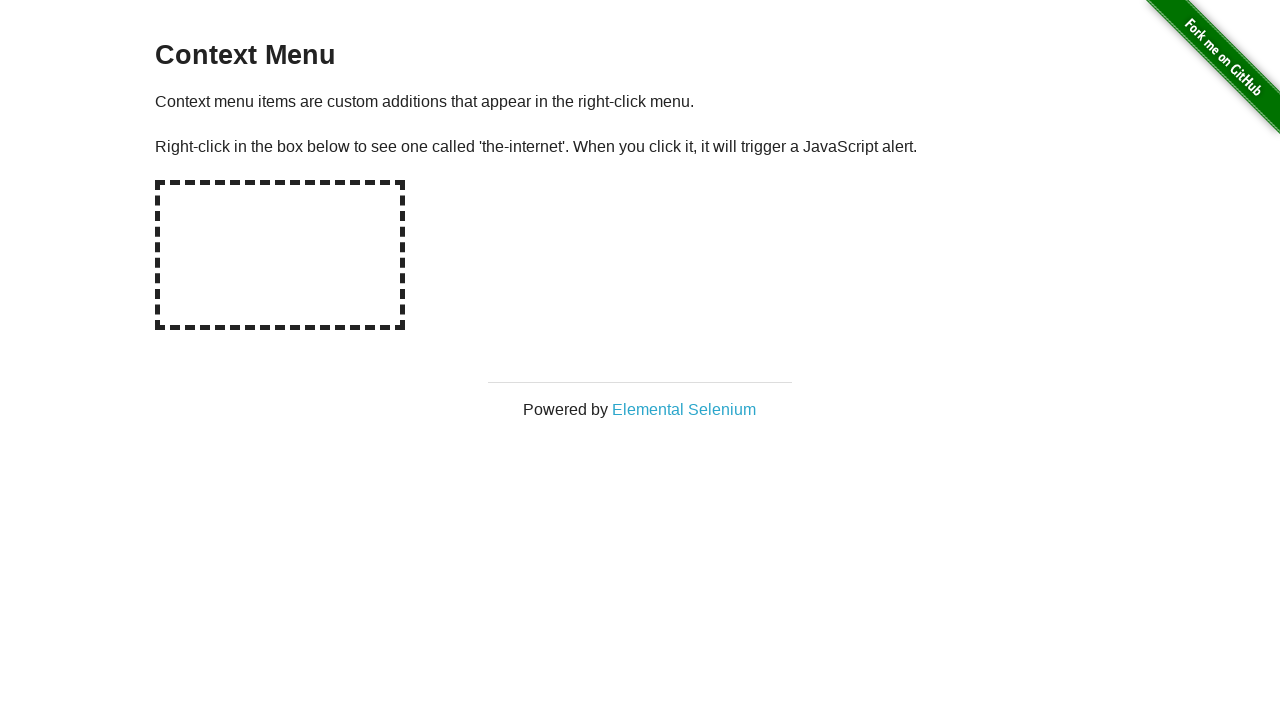

Waited for dialog to be processed
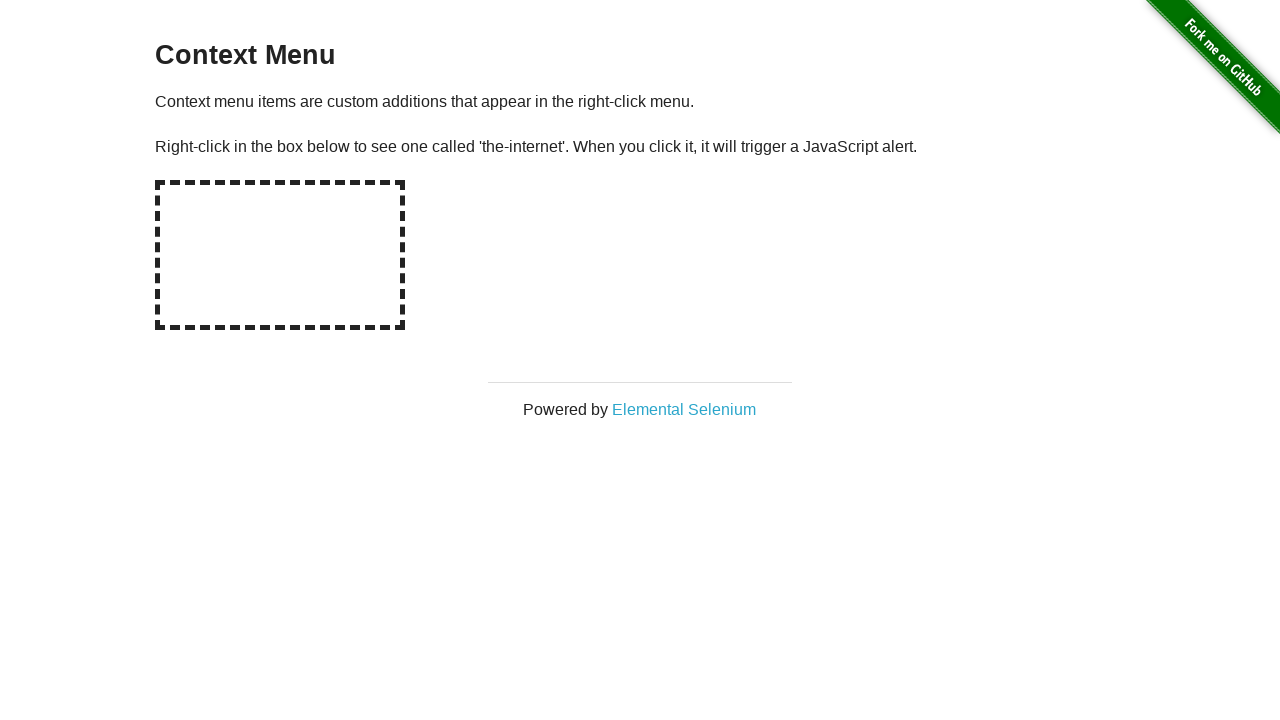

Clicked 'Elemental Selenium' link to open in new tab at (684, 409) on xpath=//*[text()='Elemental Selenium']
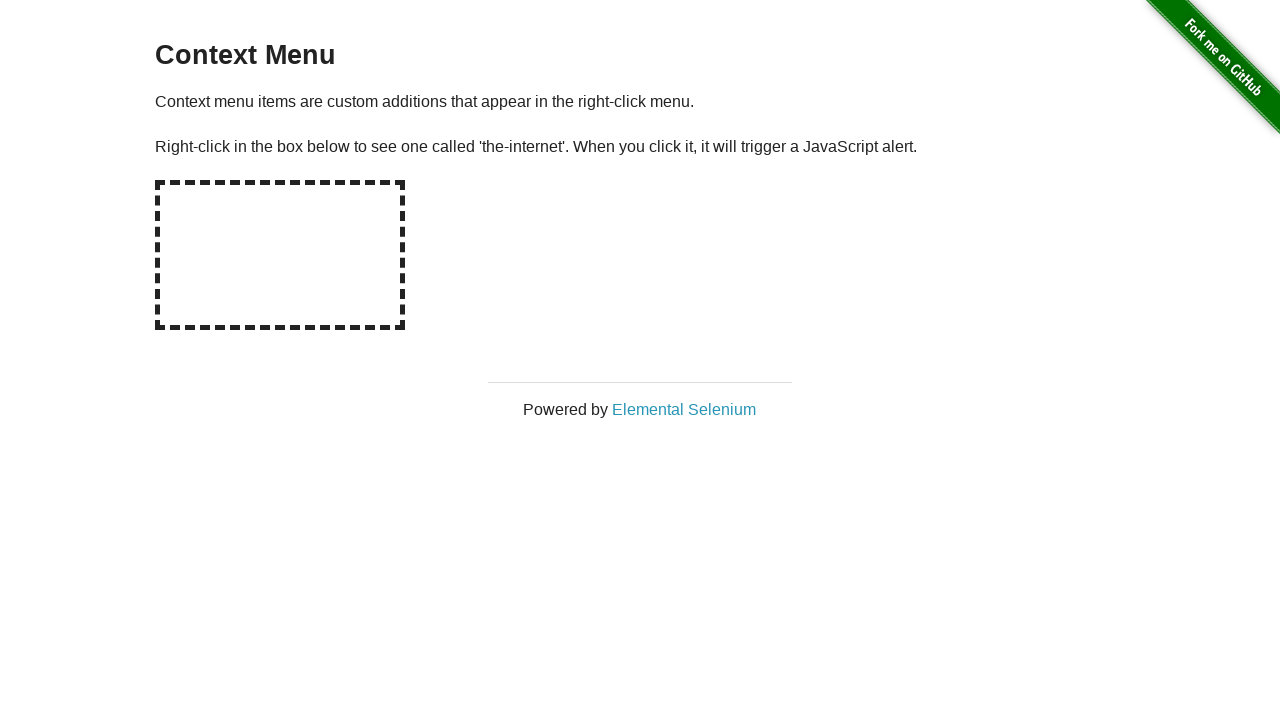

New page opened and load state completed
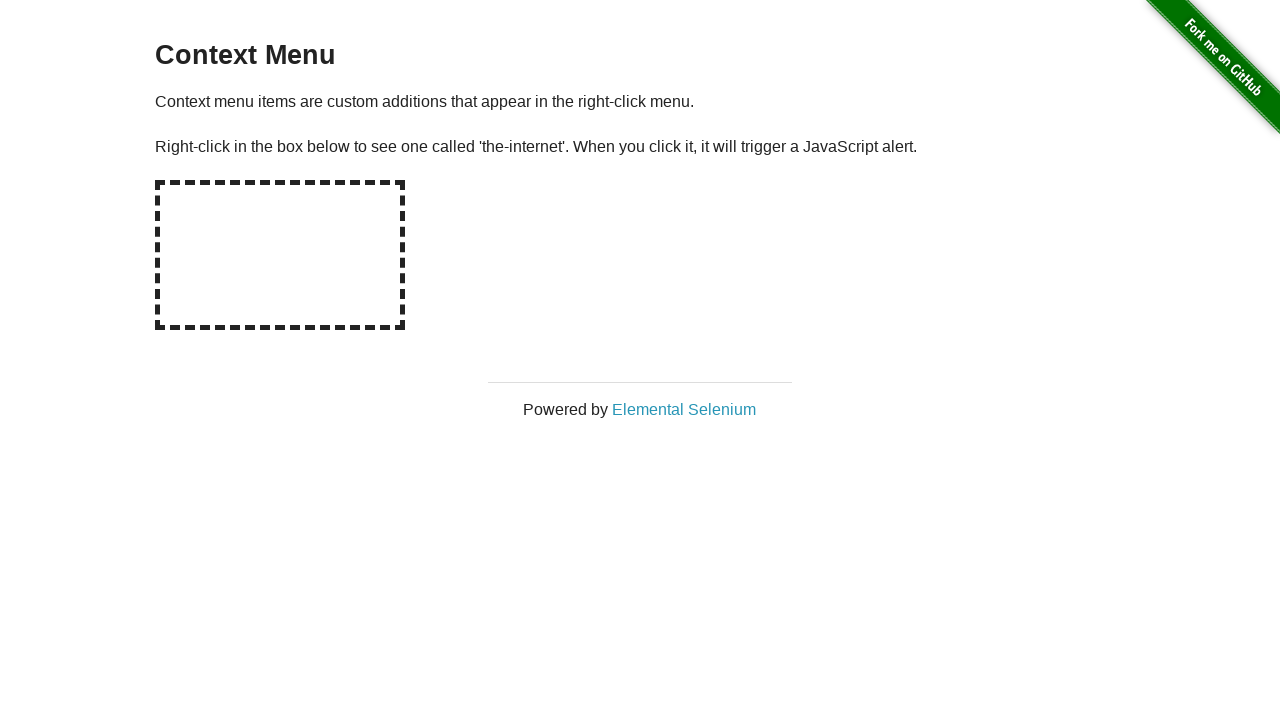

H1 element on new page is visible
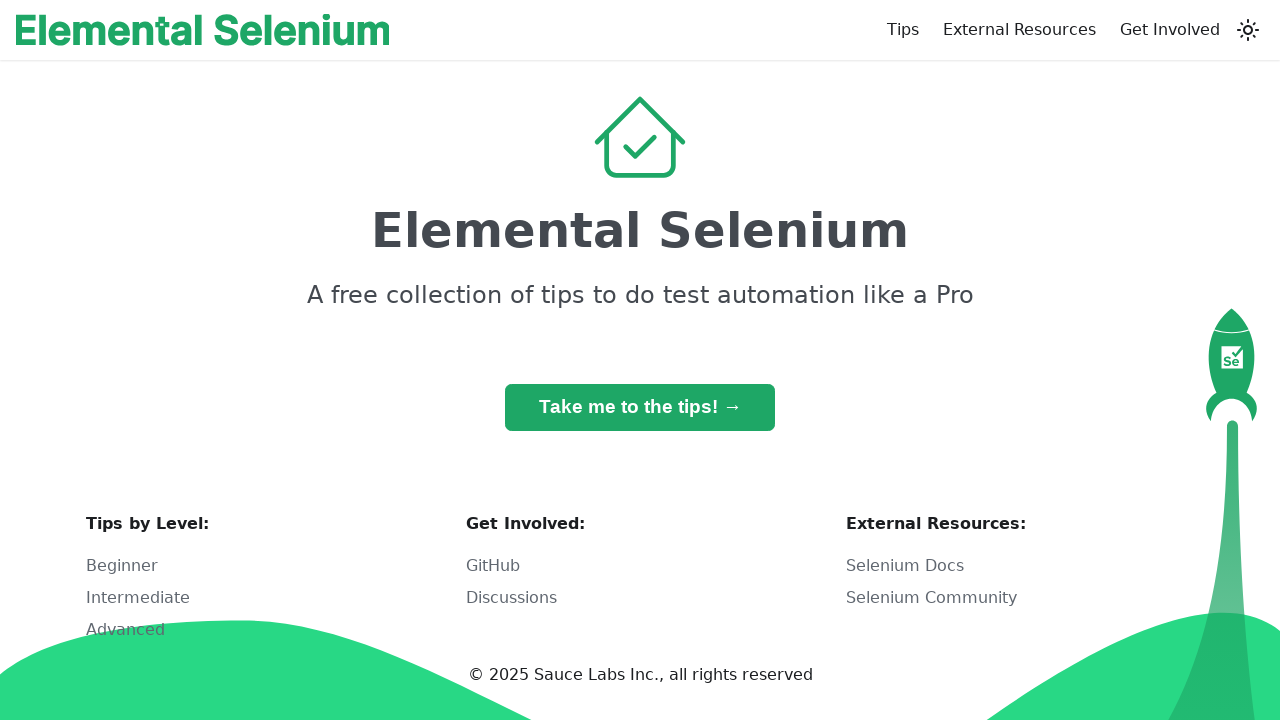

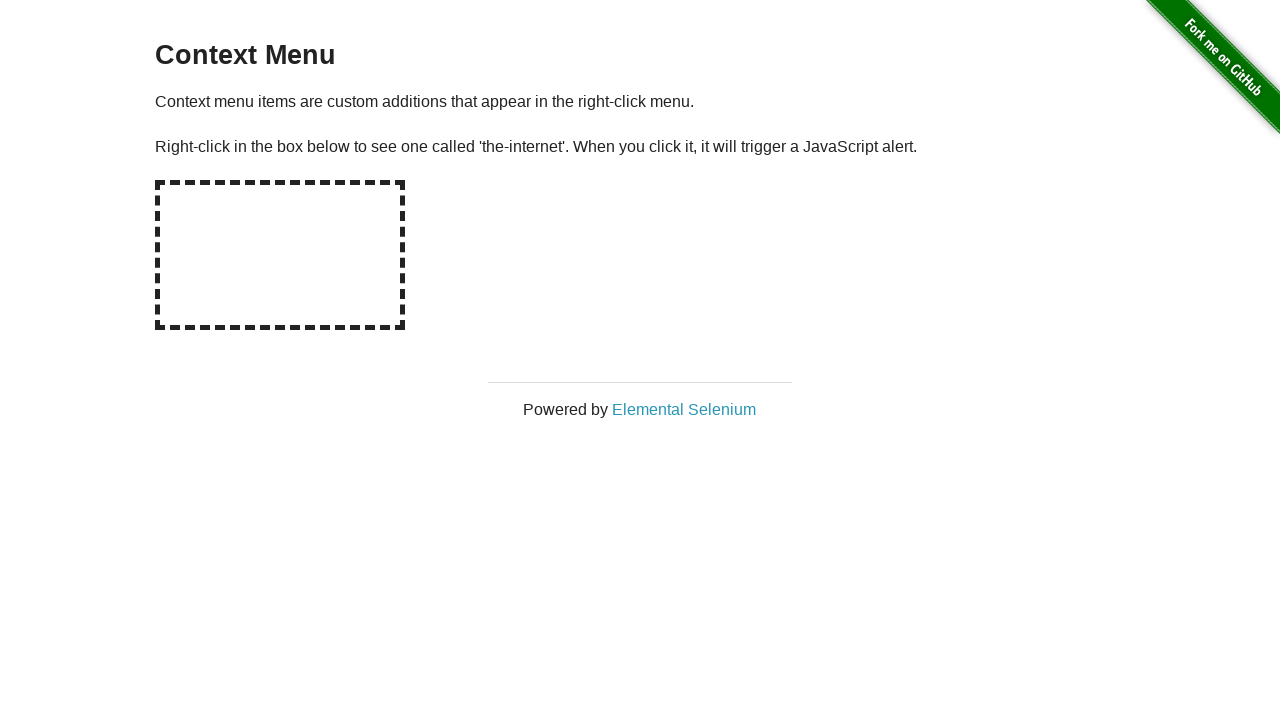